Tests that specific required text content appears on all pages of the website, including contact information, address, and business name.

Starting URL: https://ntig-uppsala.github.io/Frisor-Saxe/index.html

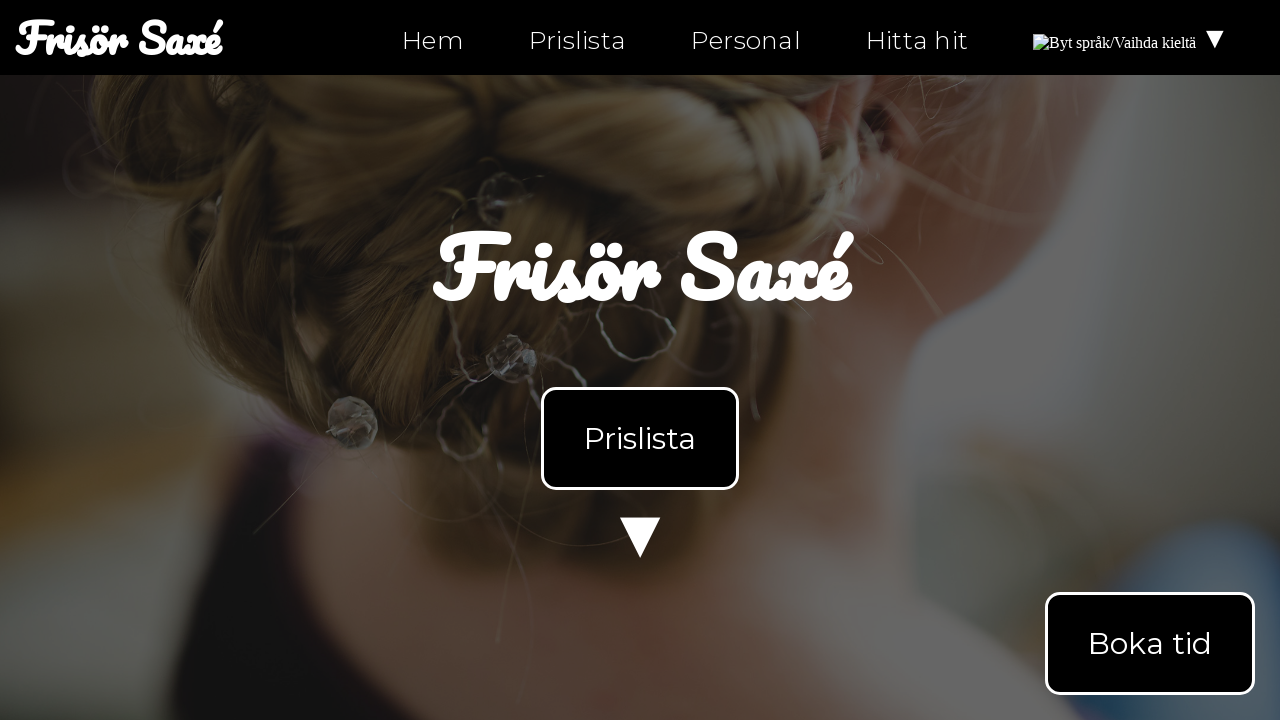

Waited for body element to load on index.html
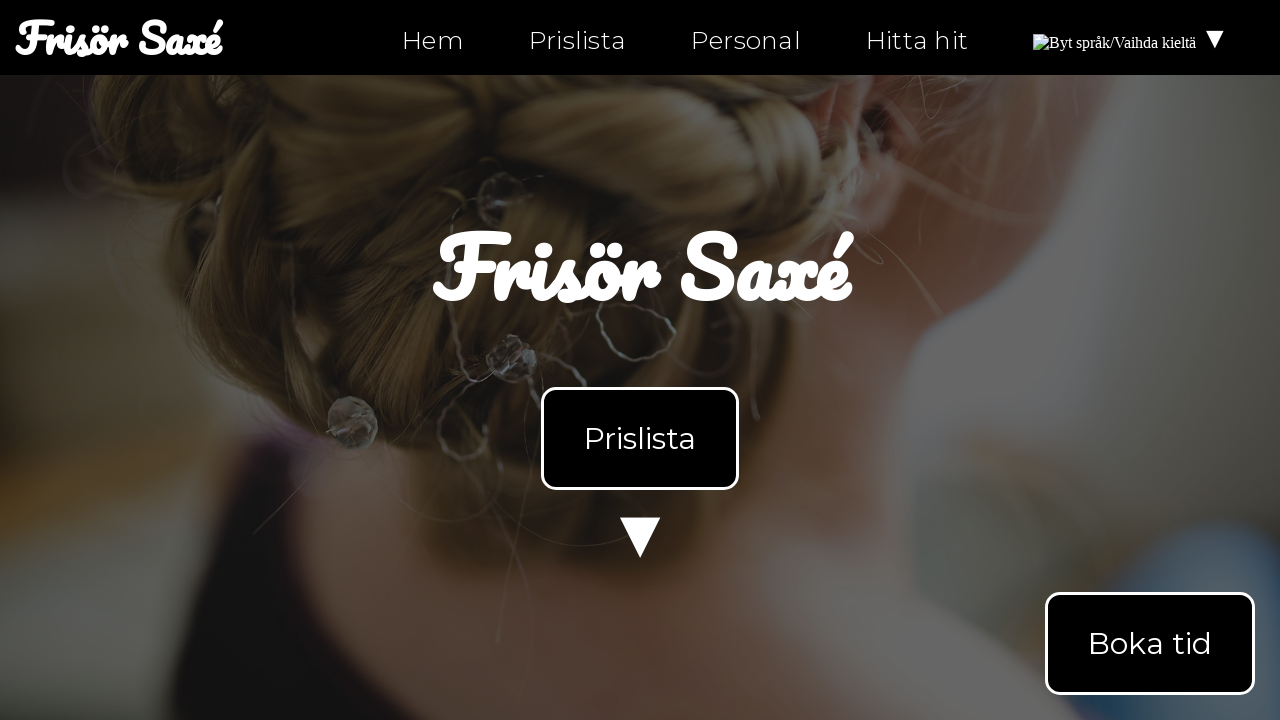

Retrieved body text content from index.html
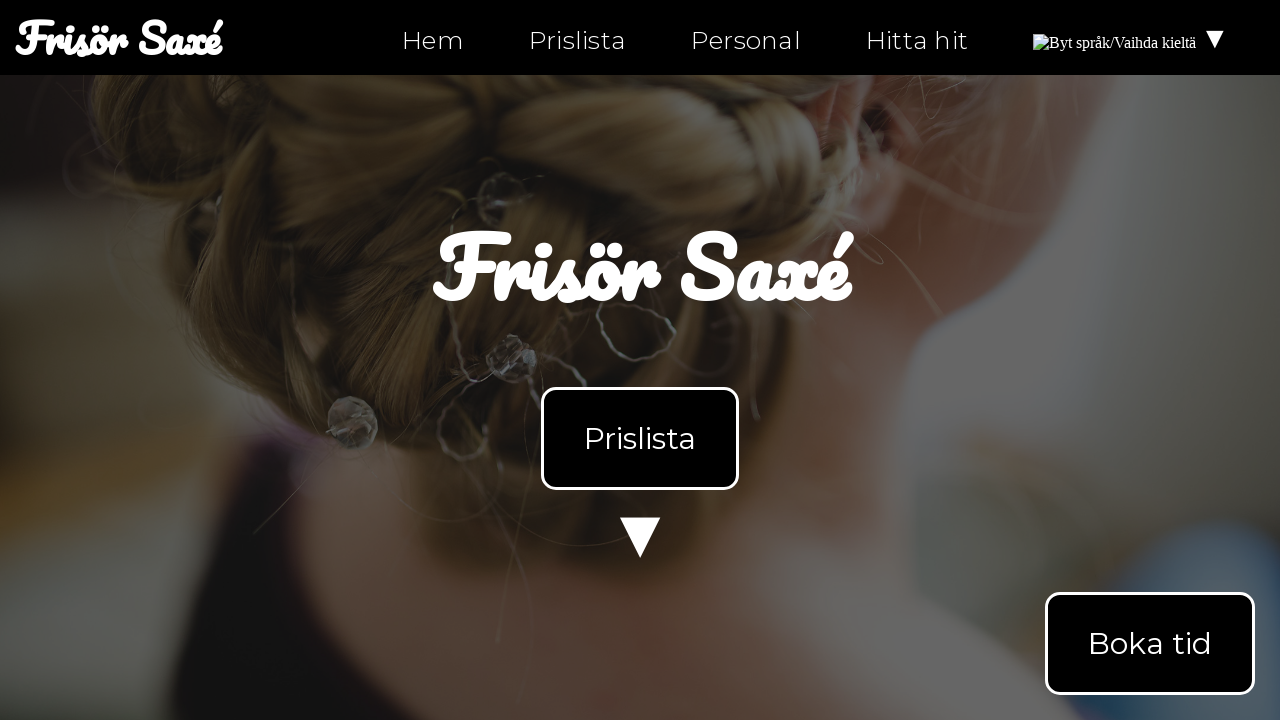

Verified 'Frisör Saxé' business name is present
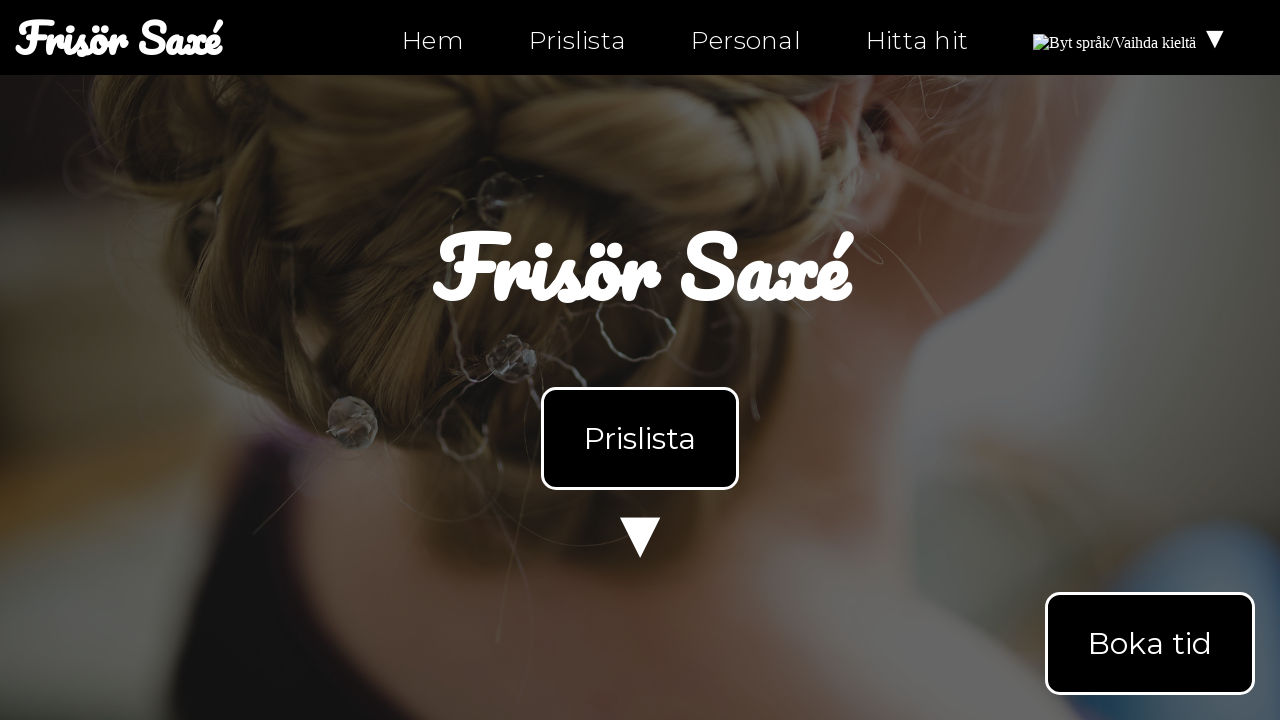

Verified 'Öppettider' (opening hours) text is present
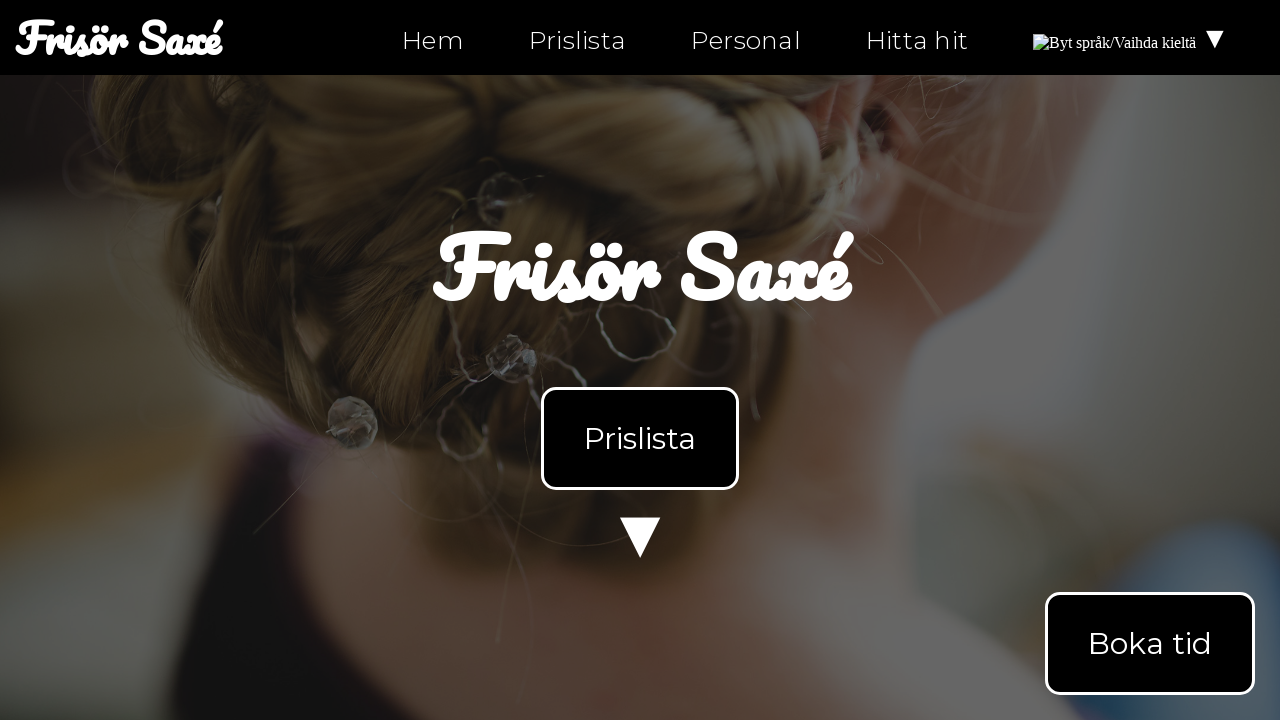

Verified 'Kontakt' (contact) text is present
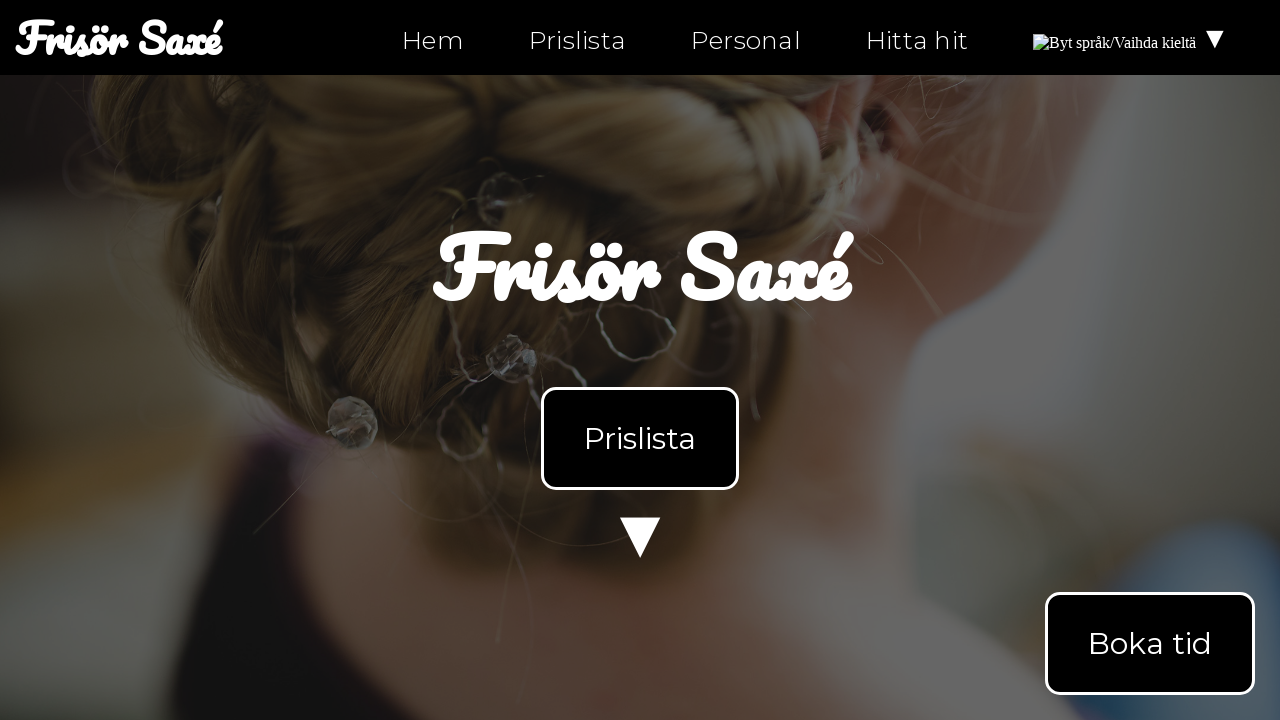

Verified phone number '0630-555-555' is present
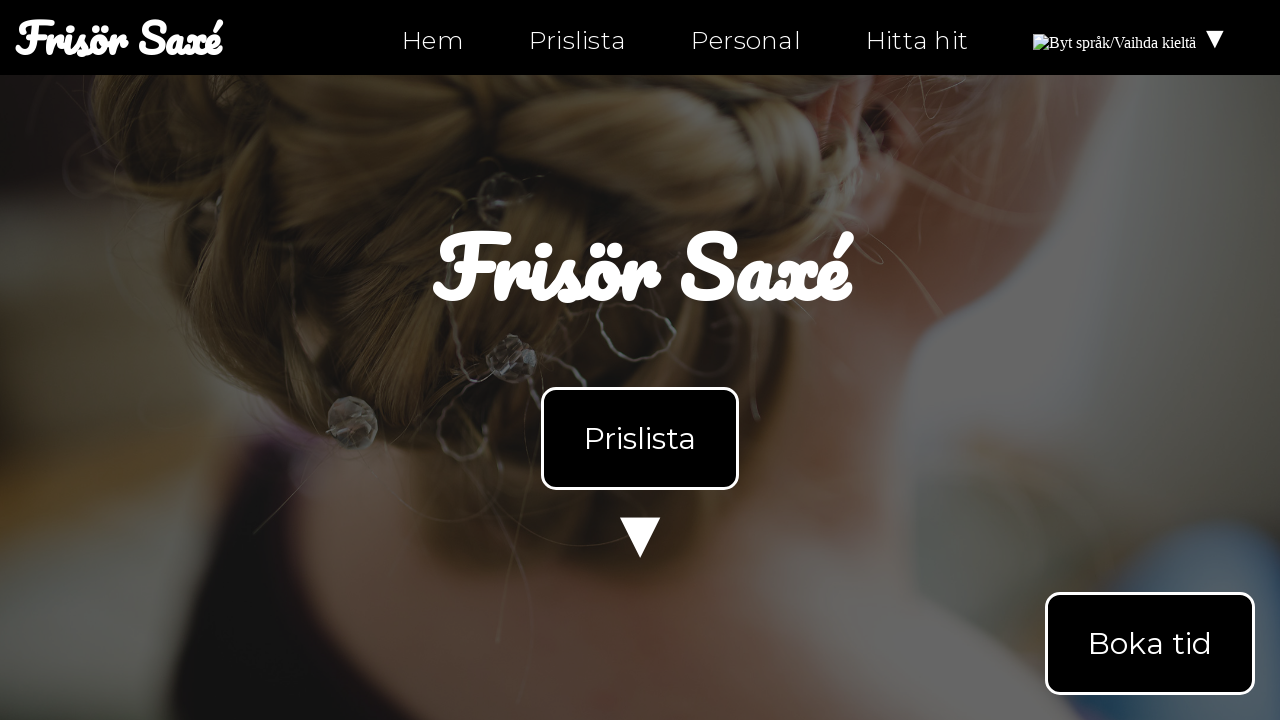

Verified email address 'info@ntig-uppsala.github.io' is present
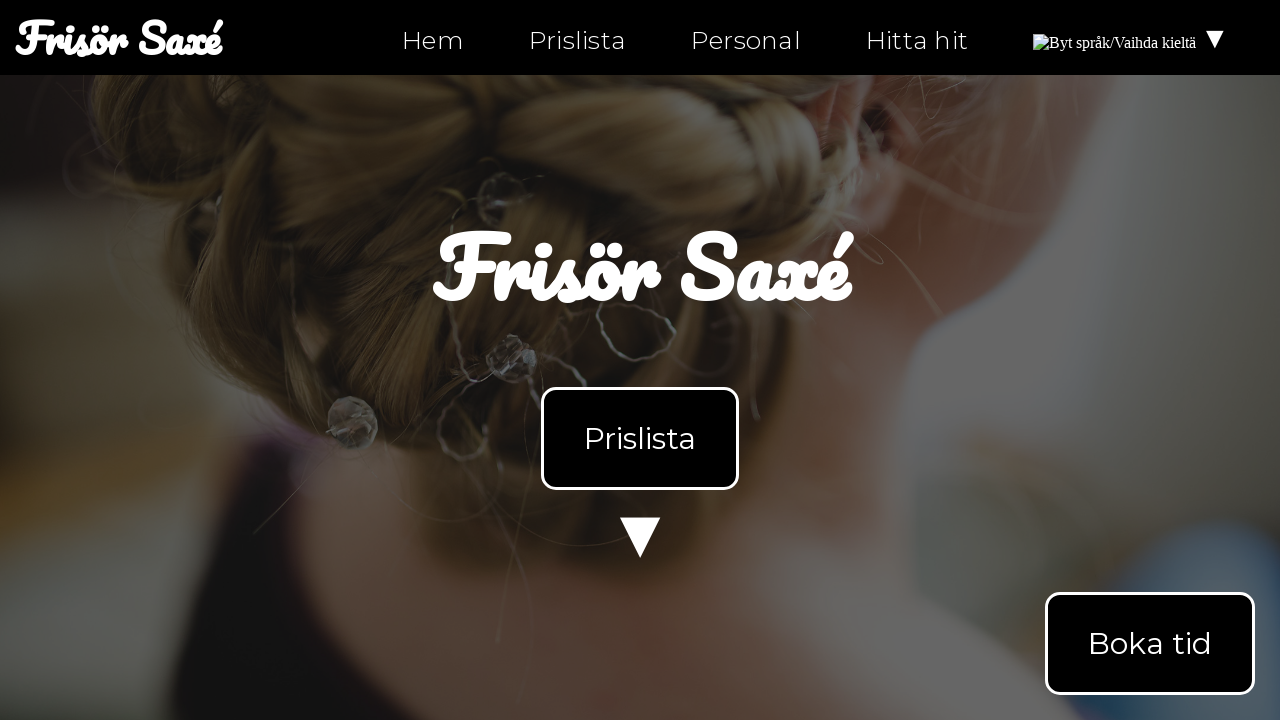

Verified 'Hitta hit' (find us) text is present
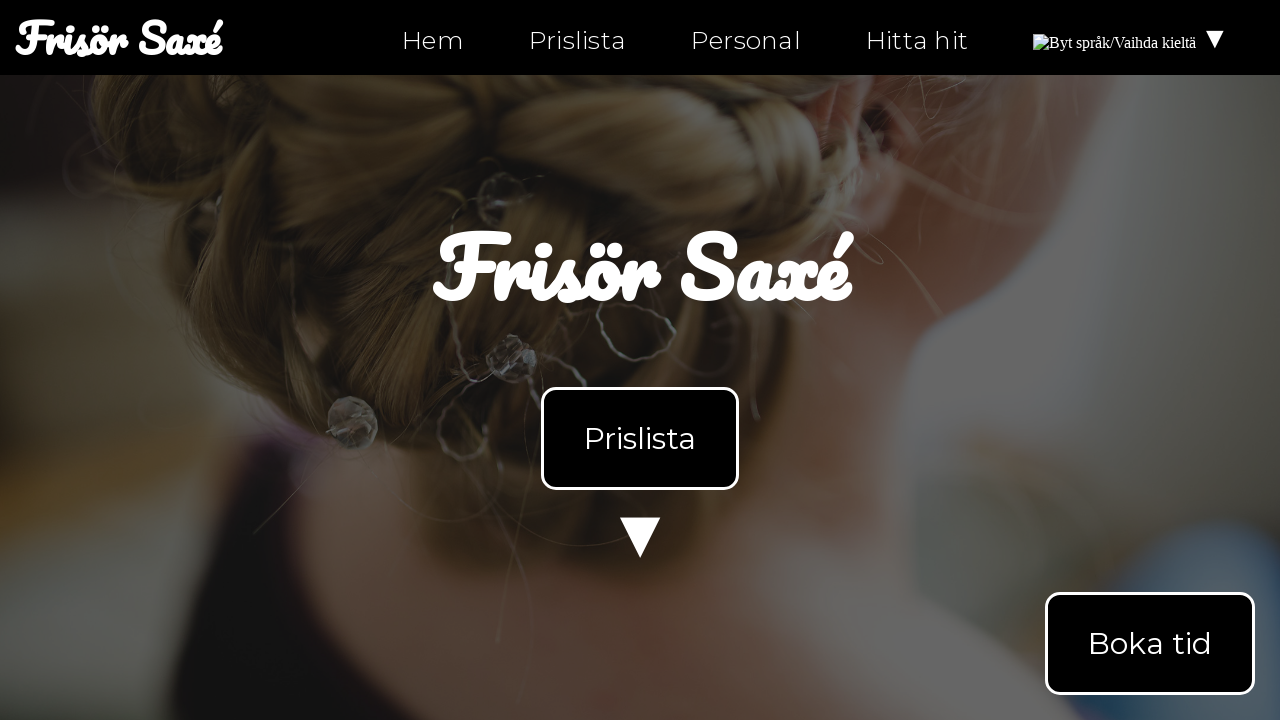

Verified street address 'Fjällgatan 32H' is present
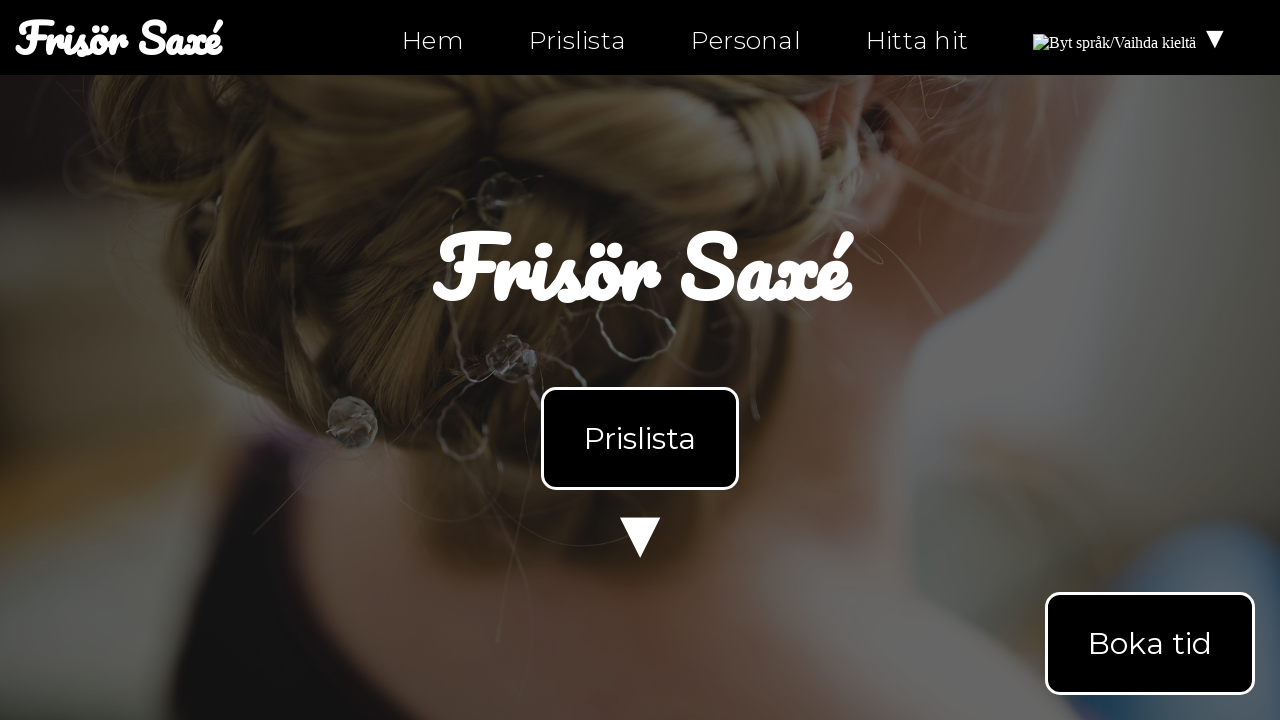

Verified postal code and city '981 39, Kiruna' are present
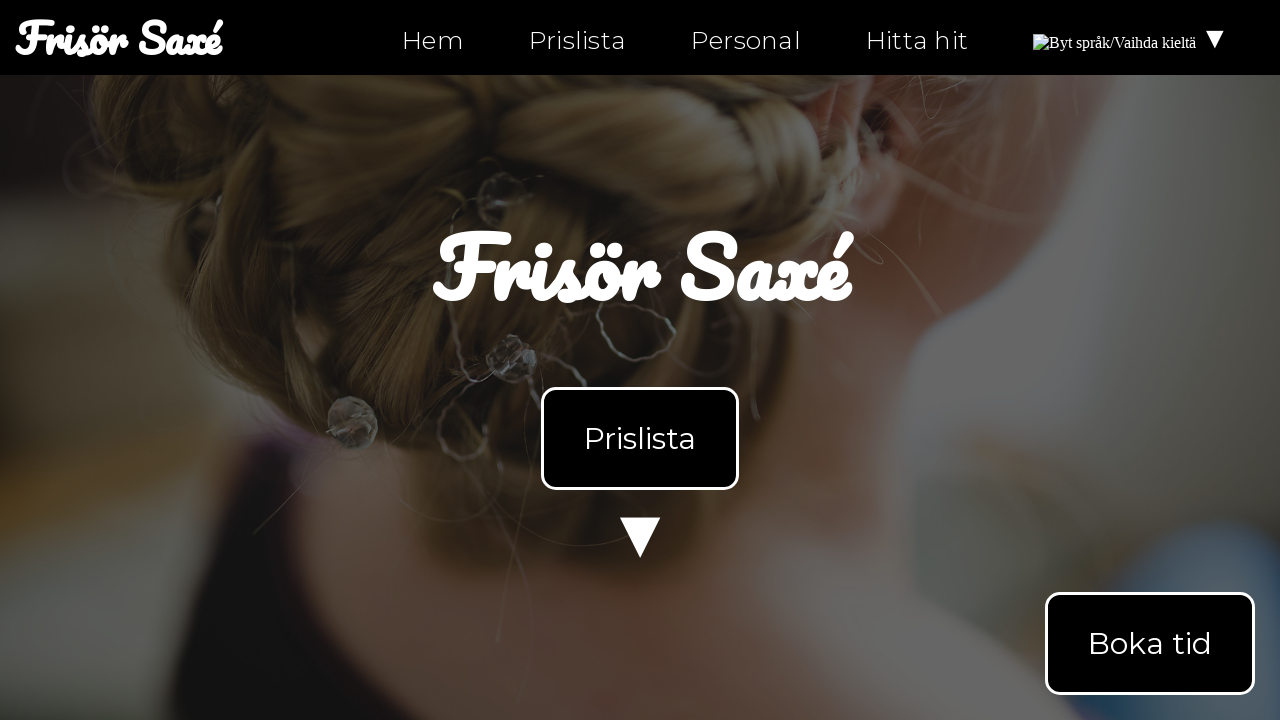

Verified 'Karta till oss' (map to us) text is present
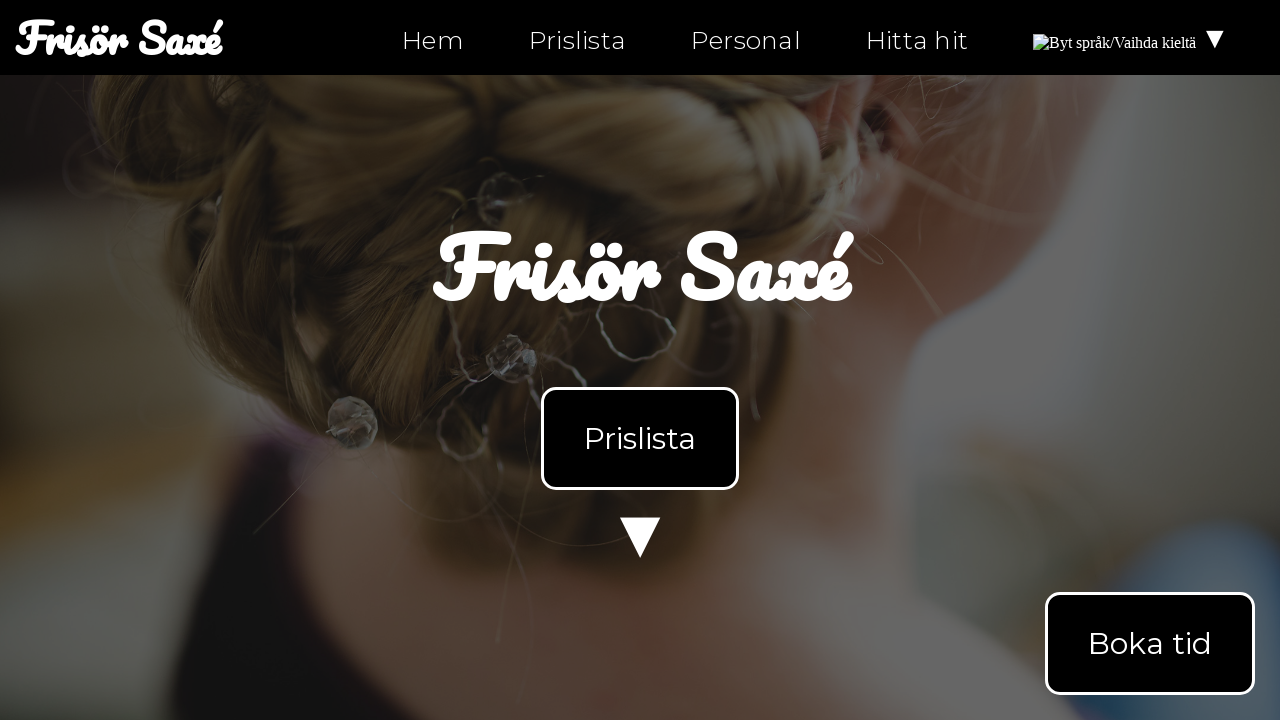

Navigated to personal.html page
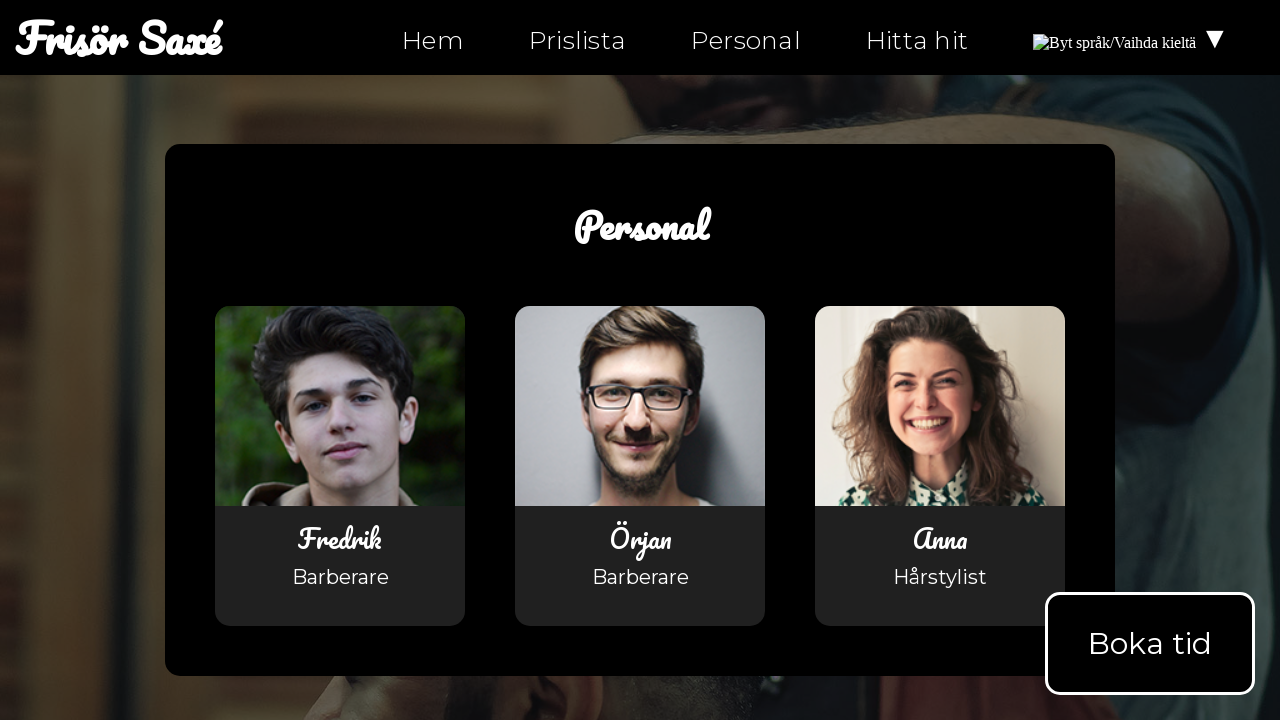

Waited for body element to load on personal.html
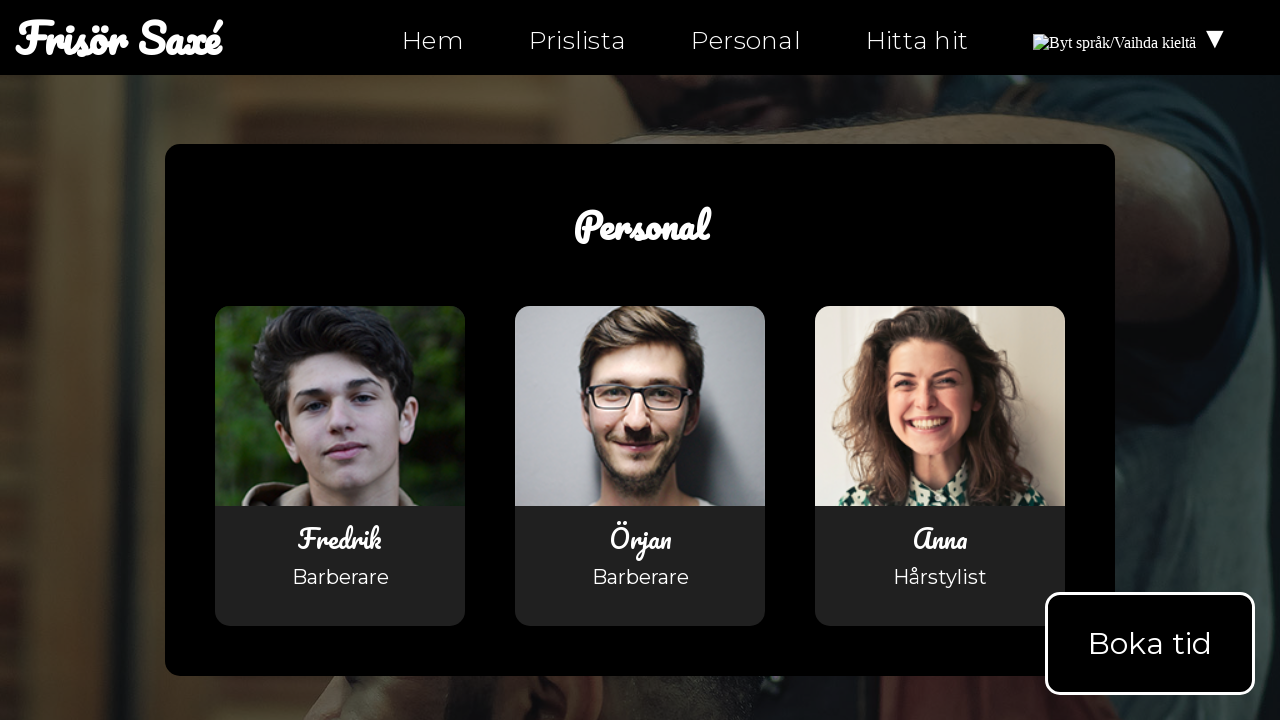

Retrieved body text content from personal.html
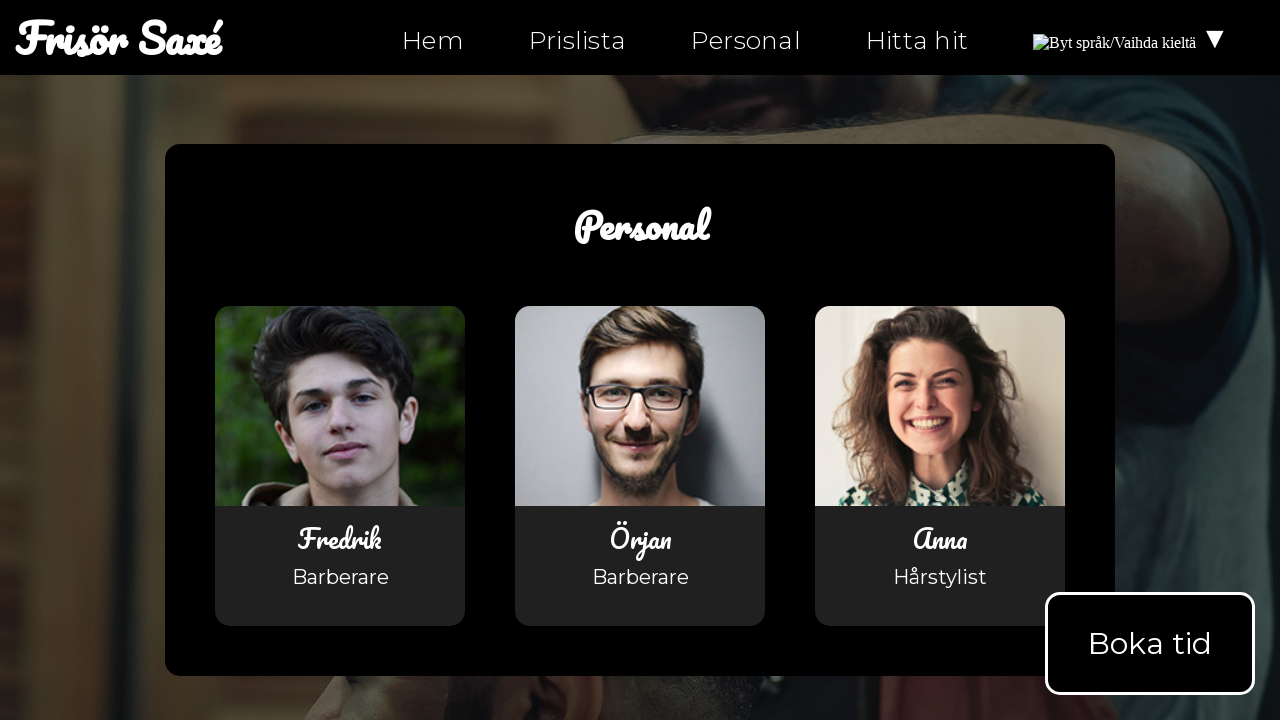

Verified 'Frisör Saxé' business name is present on personal.html
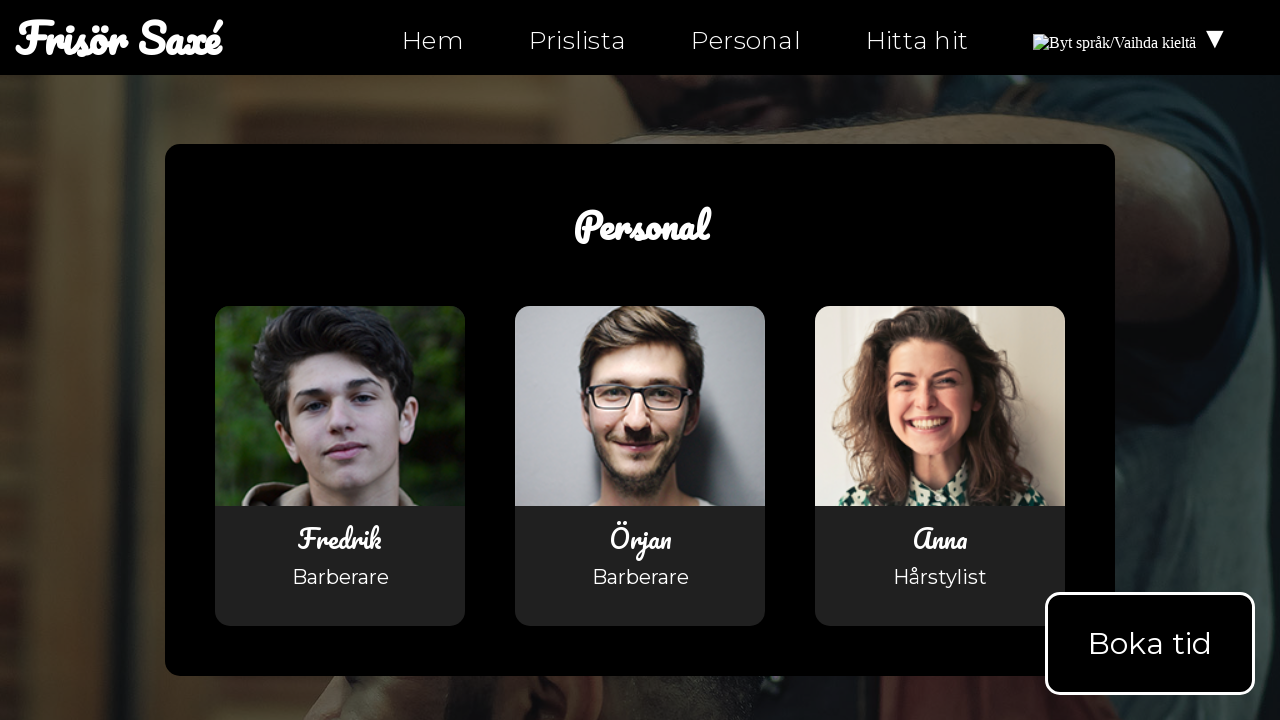

Navigated to hitta-hit.html page
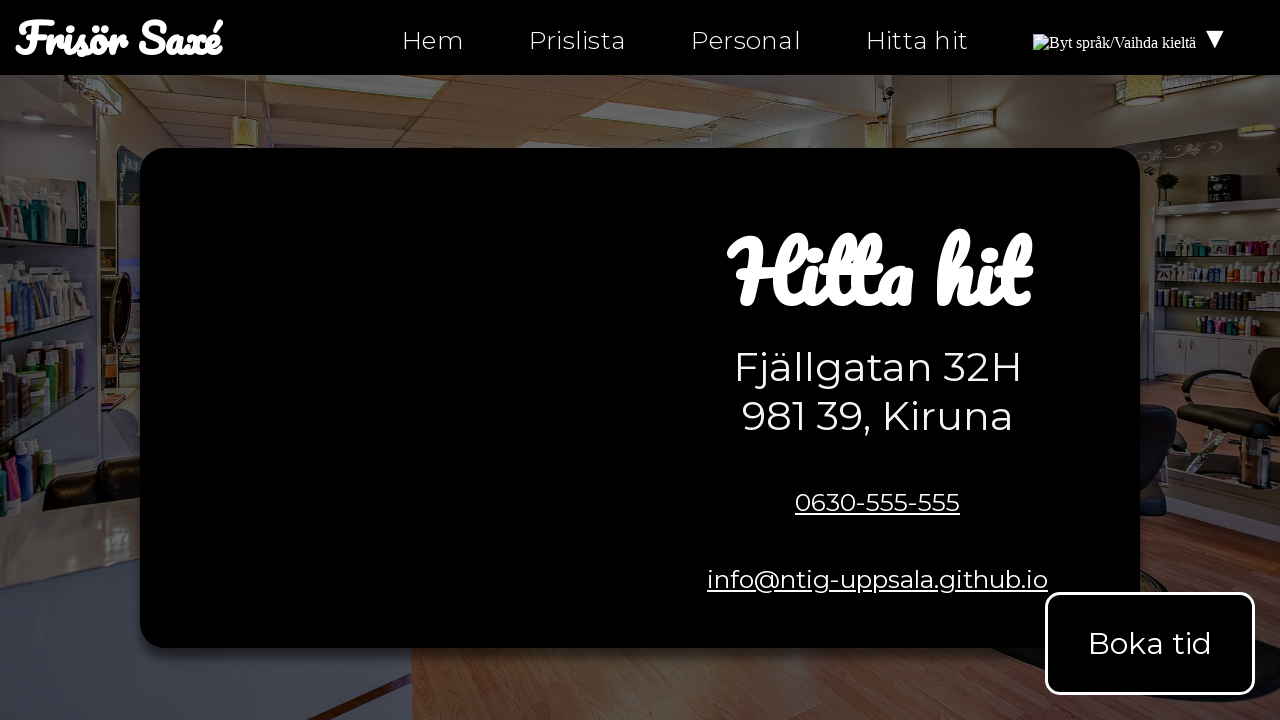

Waited for body element to load on hitta-hit.html
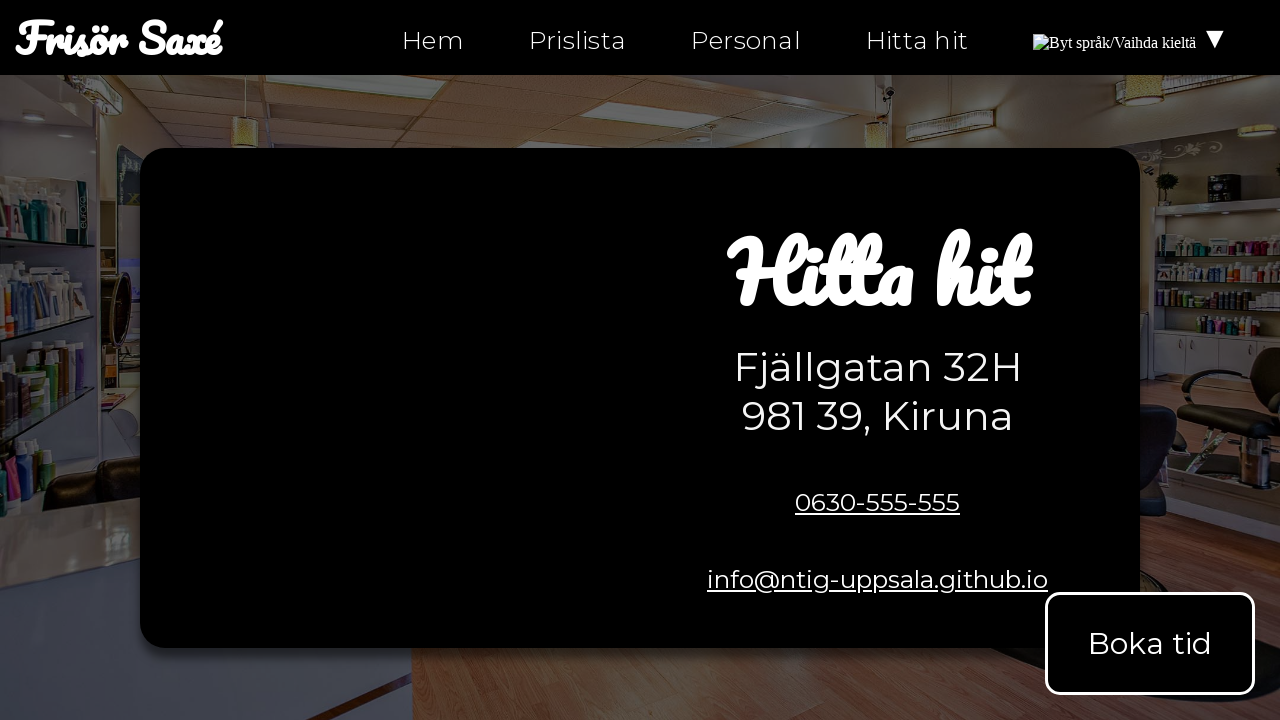

Retrieved body text content from hitta-hit.html
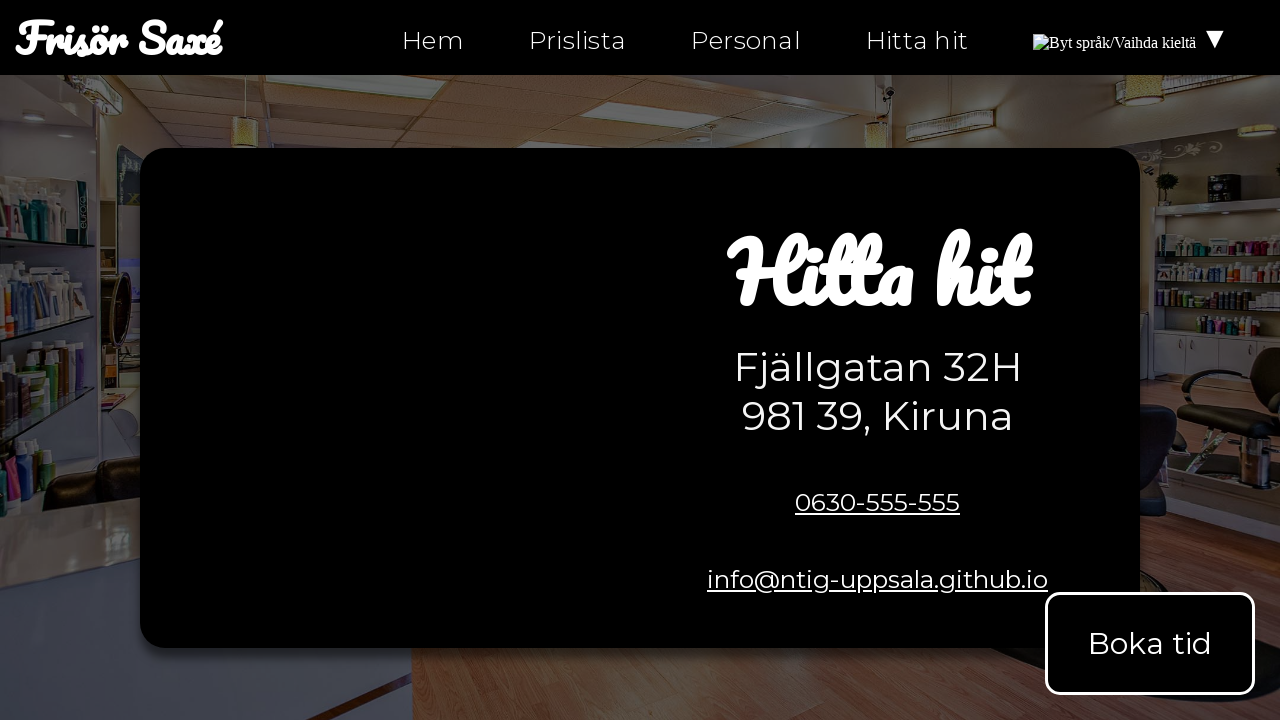

Verified 'Frisör Saxé' business name is present on hitta-hit.html
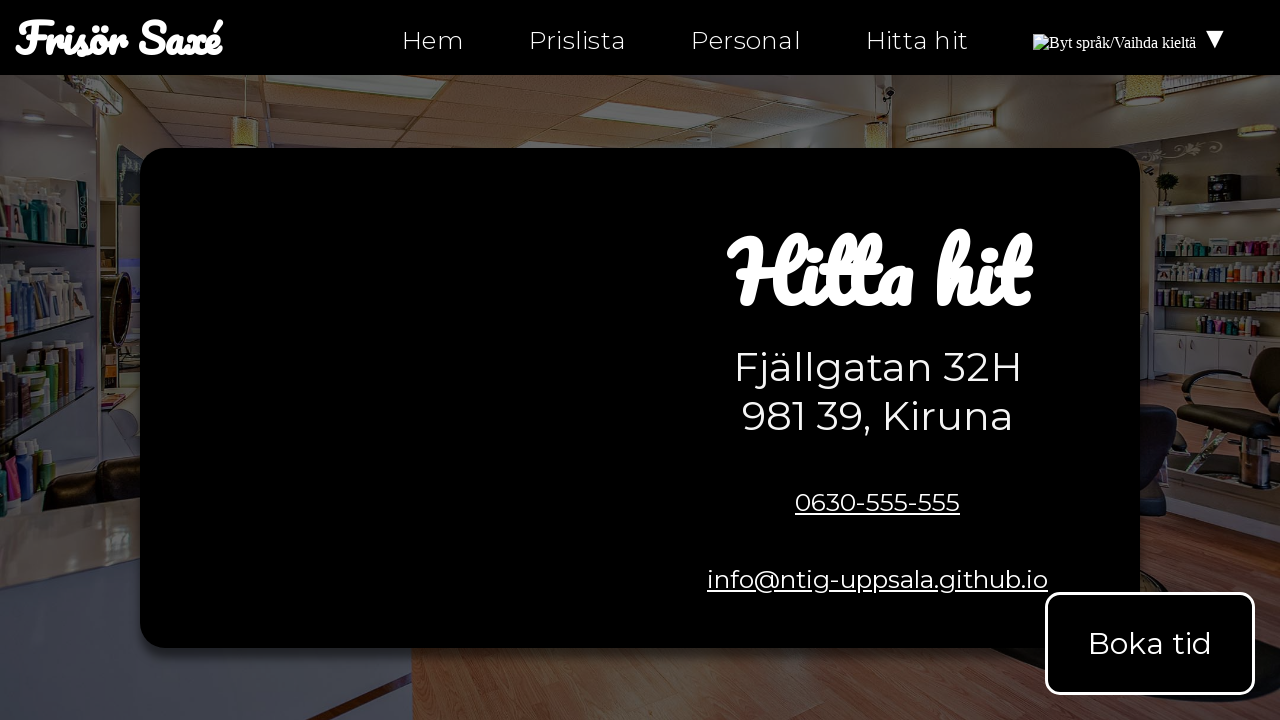

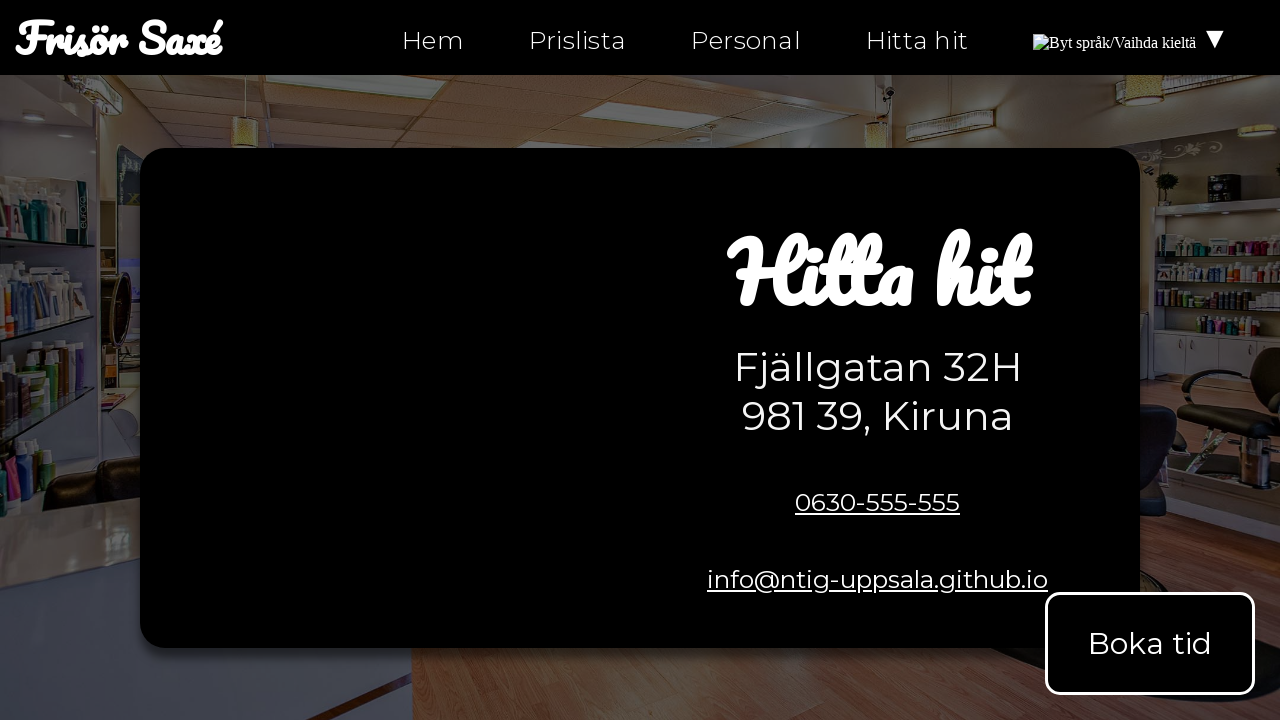